Navigates to a registration form and interacts with checkboxes, checking their selection status

Starting URL: https://demo.automationtesting.in/Register.html

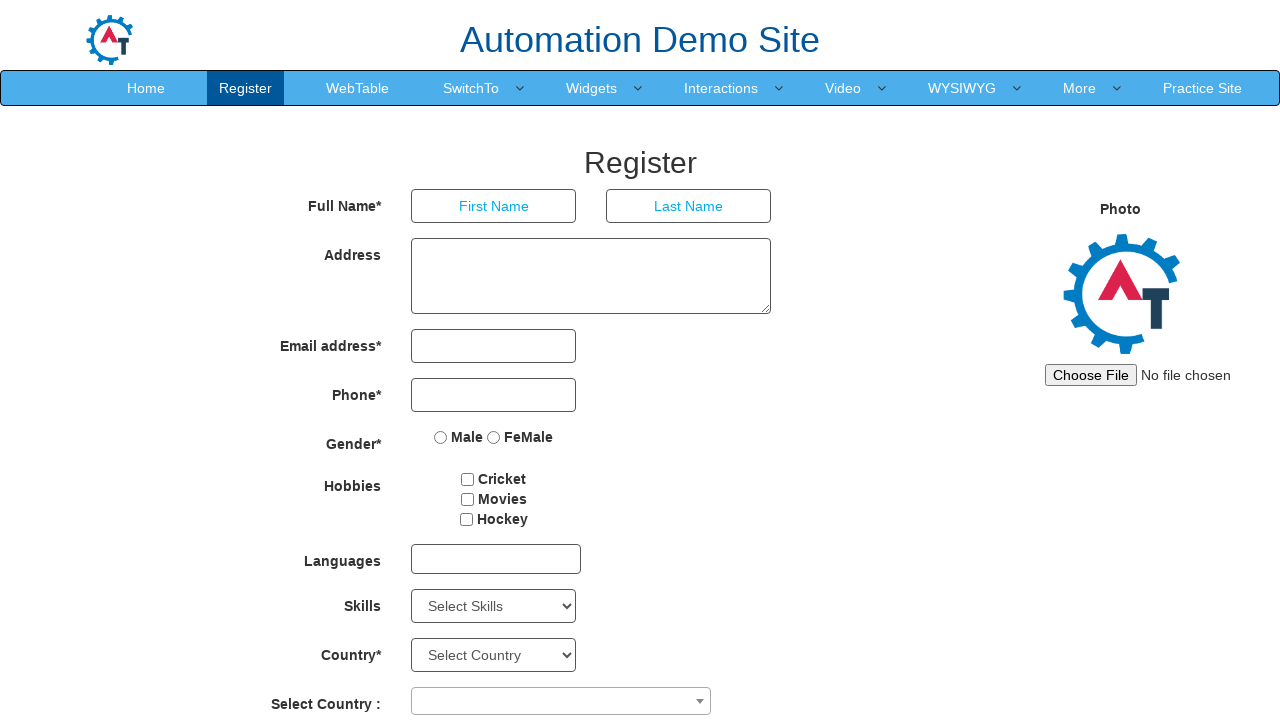

Navigated to registration form page
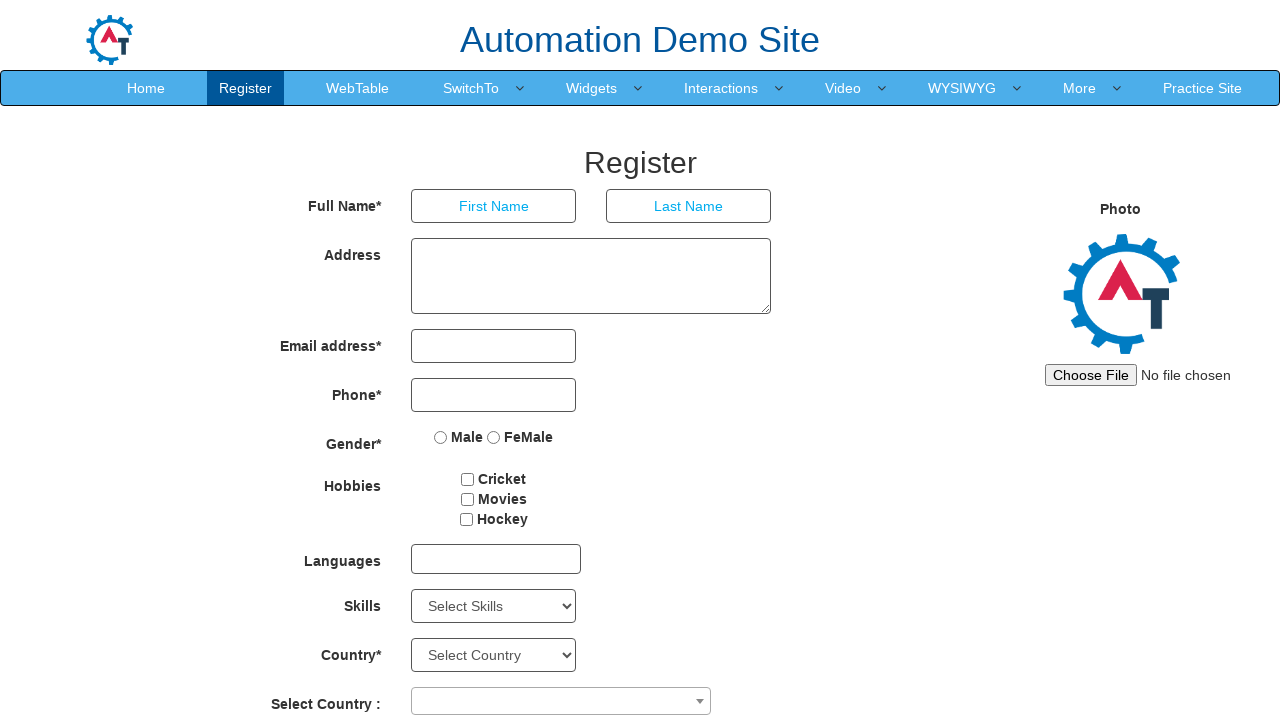

Located first checkbox element
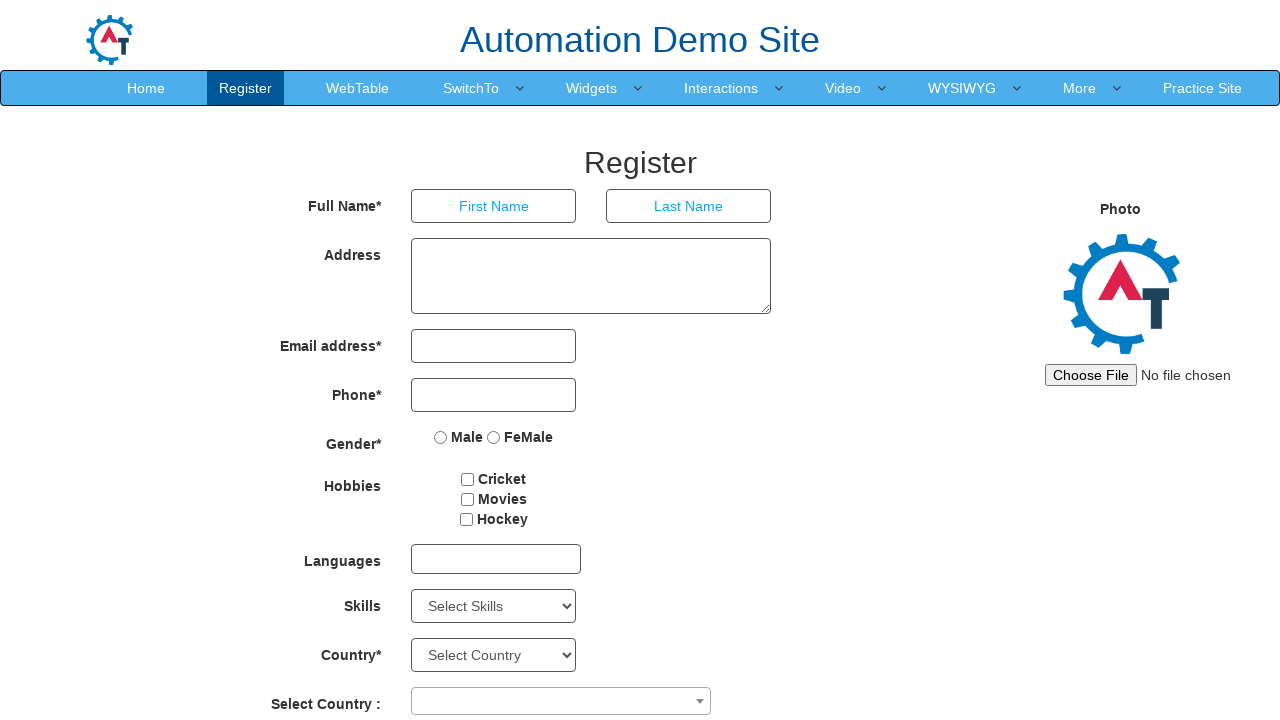

Checked selection status of first checkbox: False
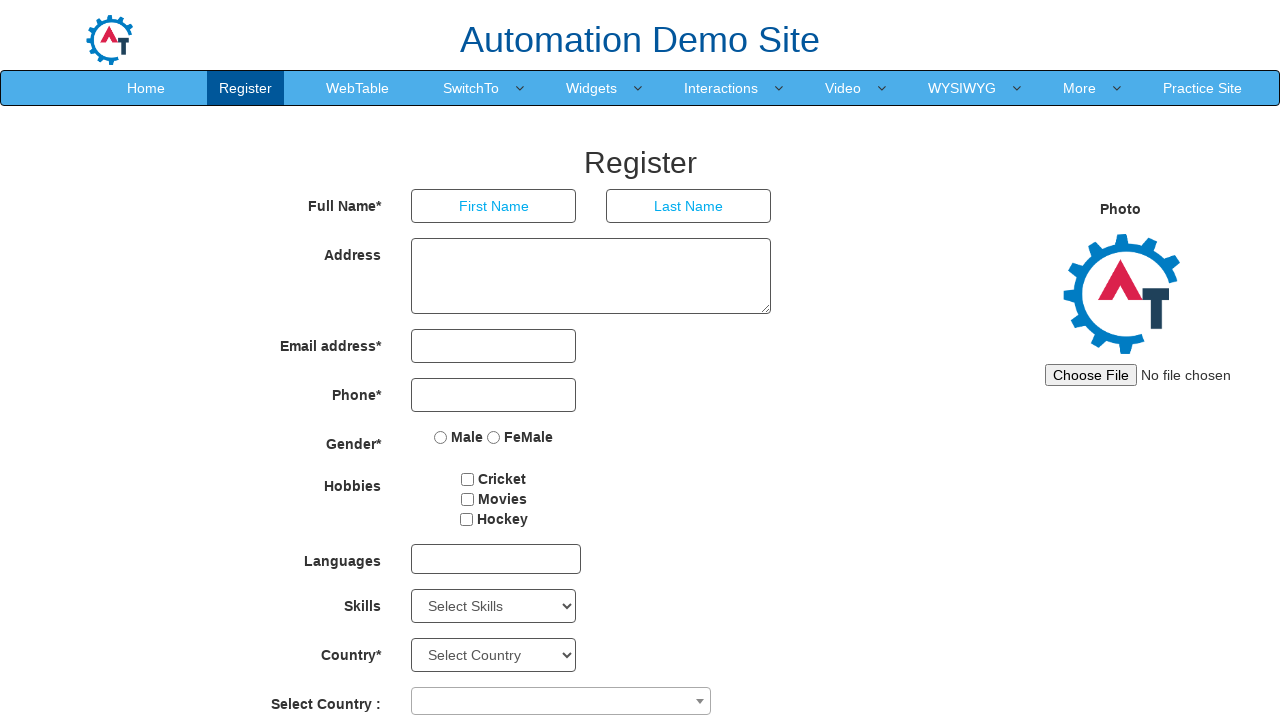

Located all checkbox elements on the page
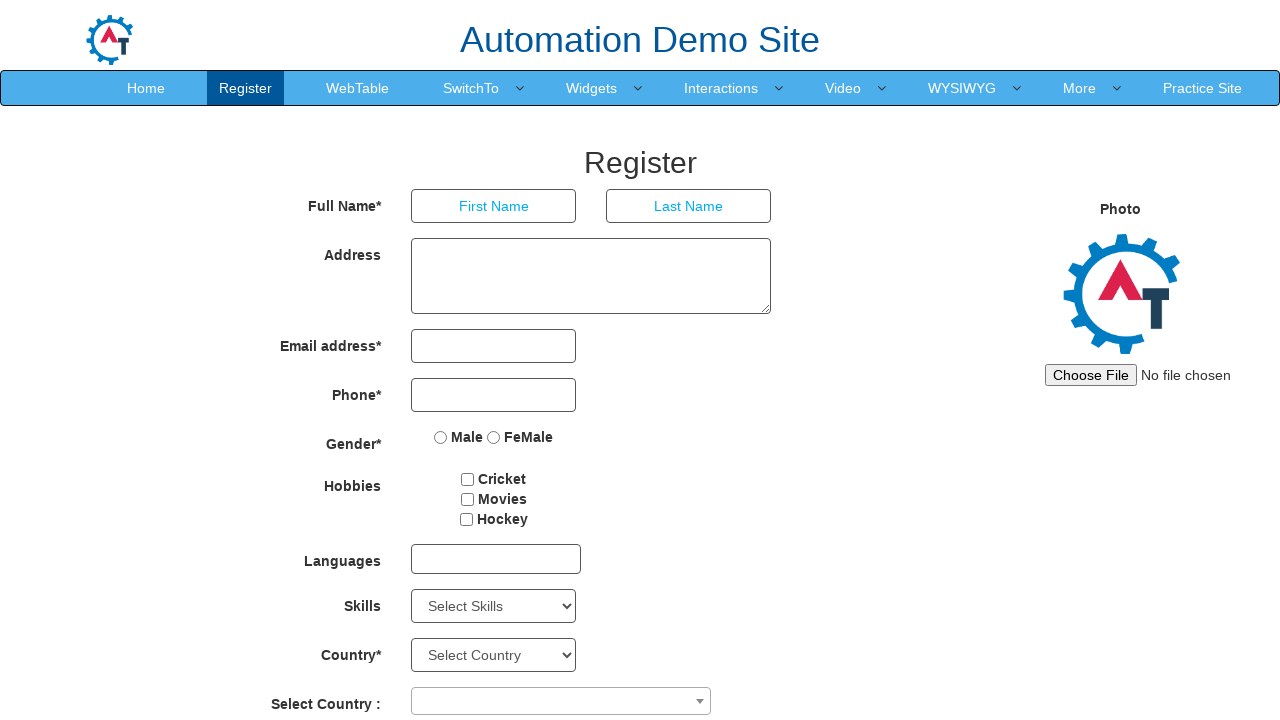

Counted total checkboxes on page: 3
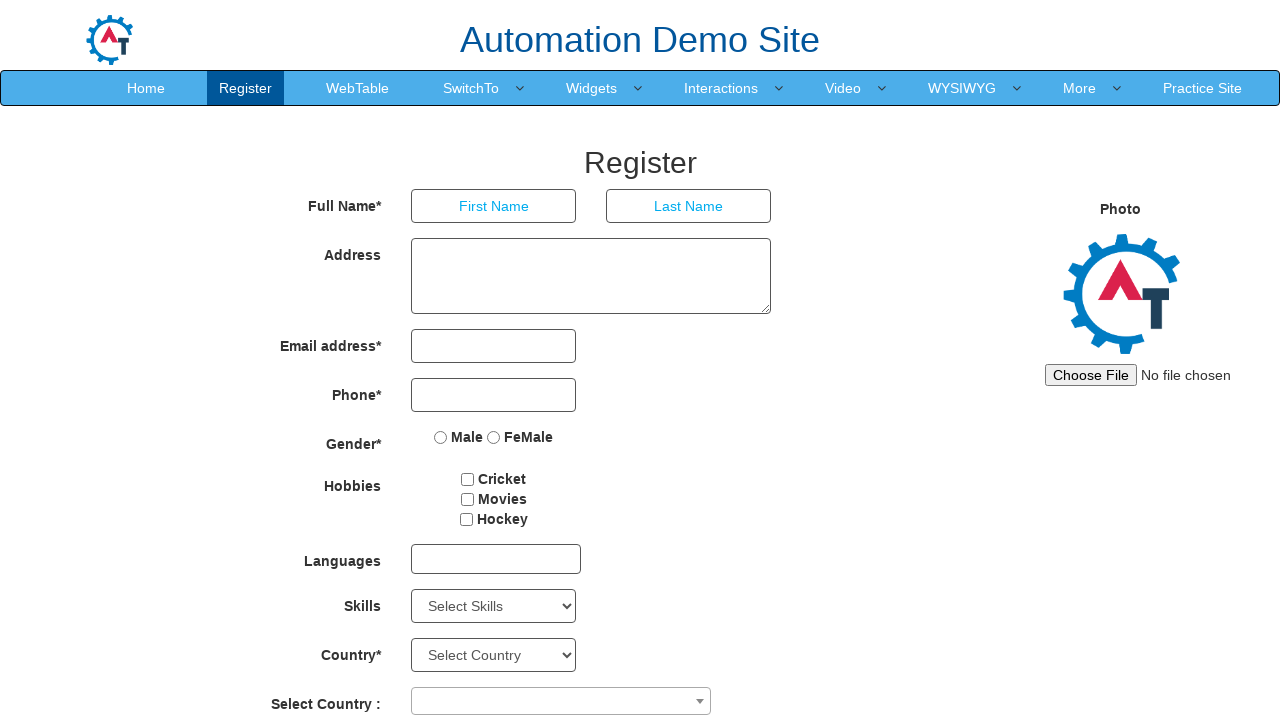

Clicked the first checkbox to toggle its selection at (468, 479) on #checkbox1
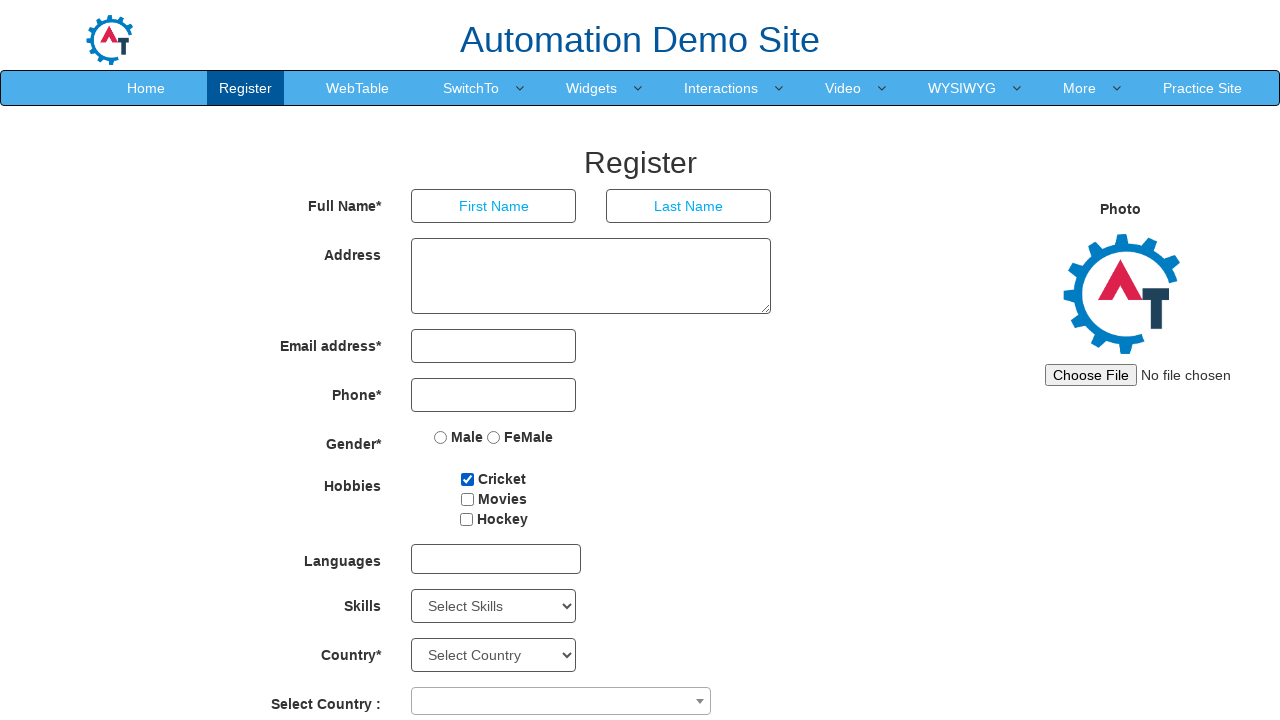

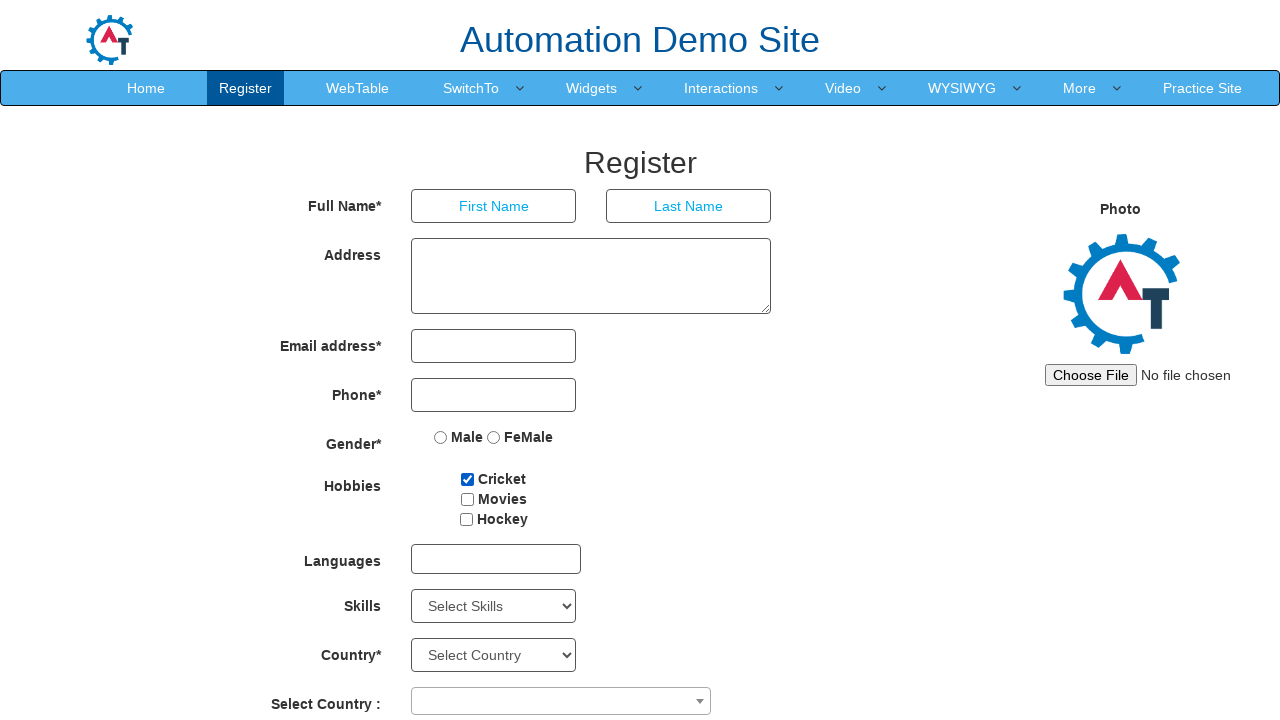